Tests the Text Box form on DemoQA by filling in the Full Name, Email, Current Address, and Permanent Address fields, then submitting the form.

Starting URL: https://demoqa.com/text-box

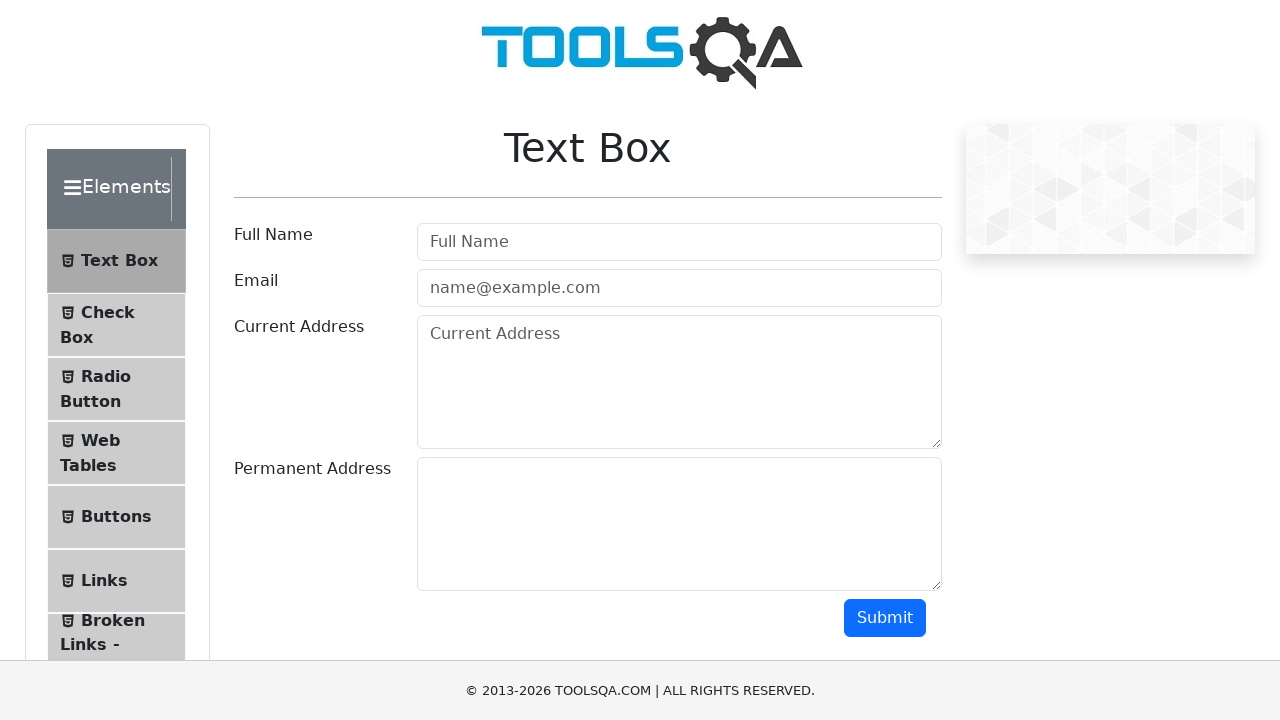

Filled Full Name field with 'John Smith' on #userName
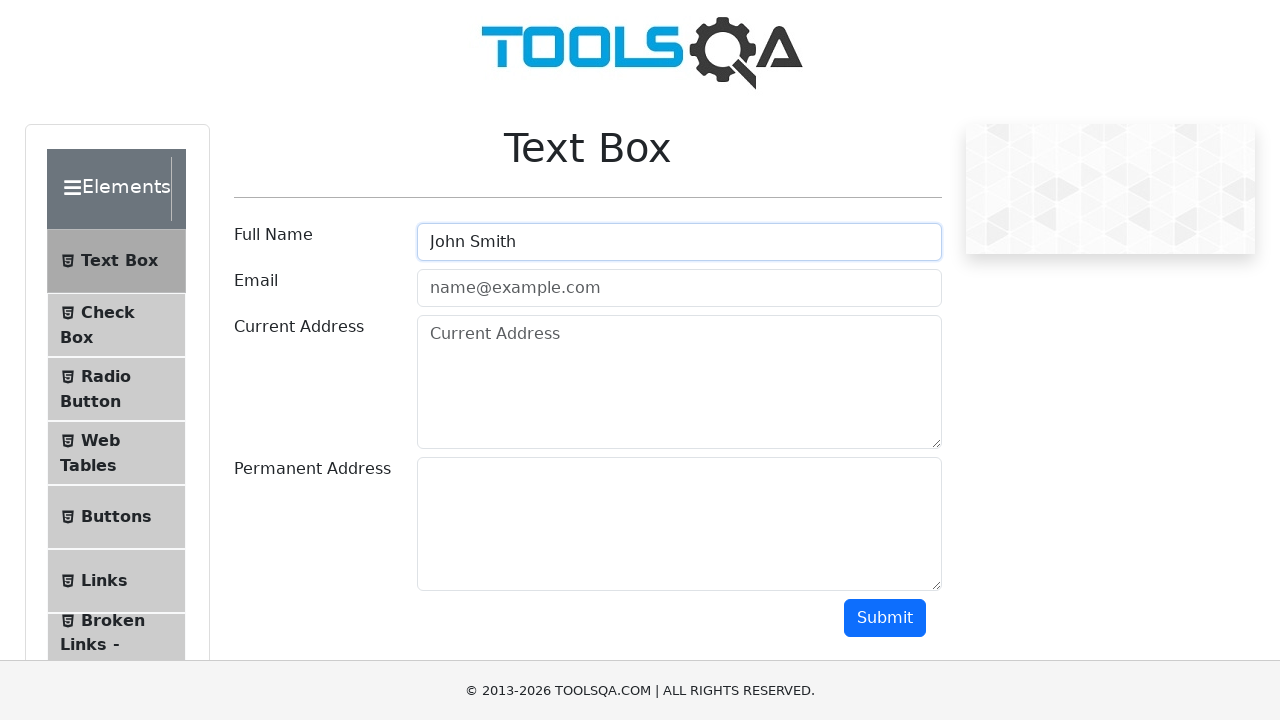

Filled Email field with 'johnsmith@testmail.com' on #userEmail
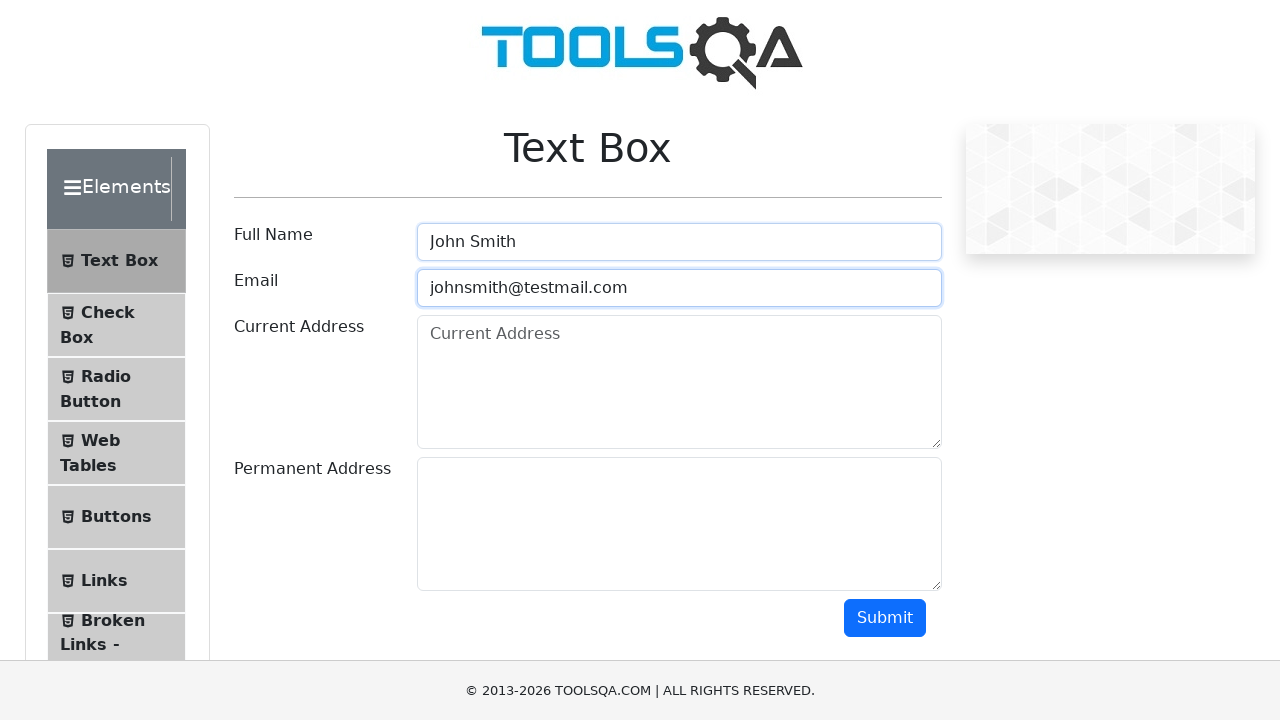

Filled Current Address field with '123 Main Street, Apt 4B, New York, NY 10001' on #currentAddress
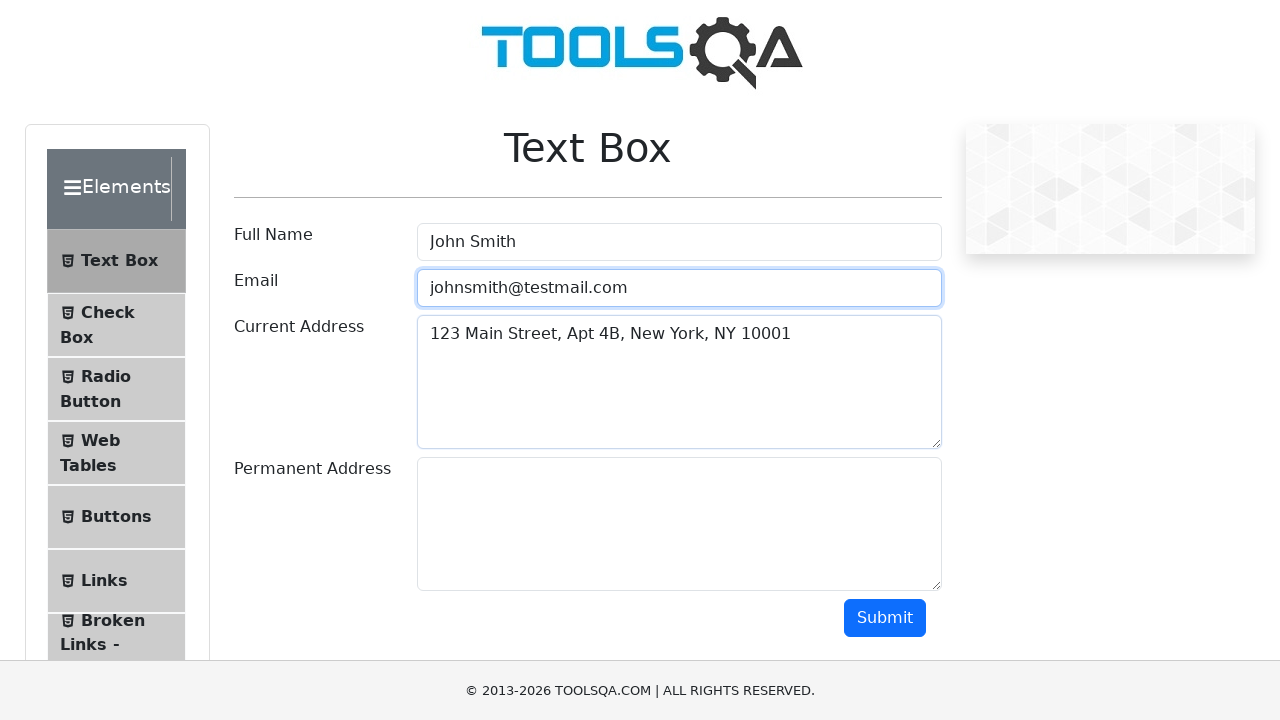

Filled Permanent Address field with '456 Oak Avenue, Chicago, IL 60601' on #permanentAddress
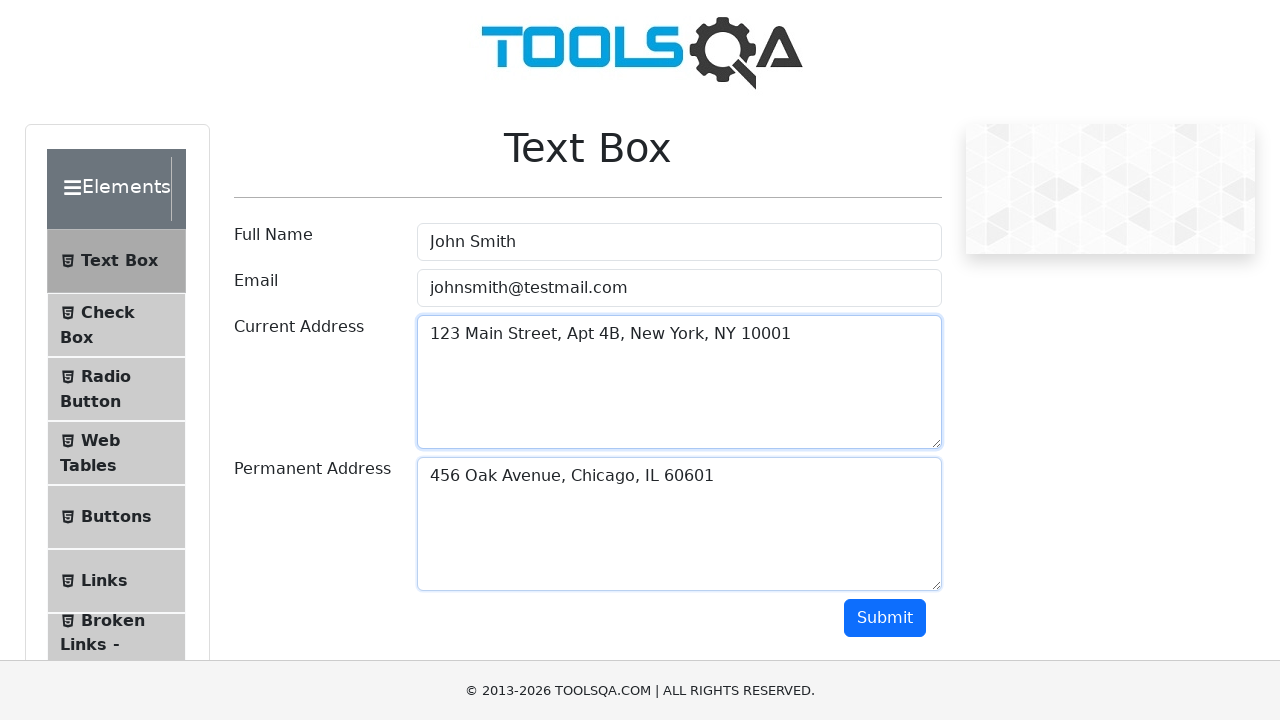

Clicked Submit button to submit the form at (885, 618) on #submit
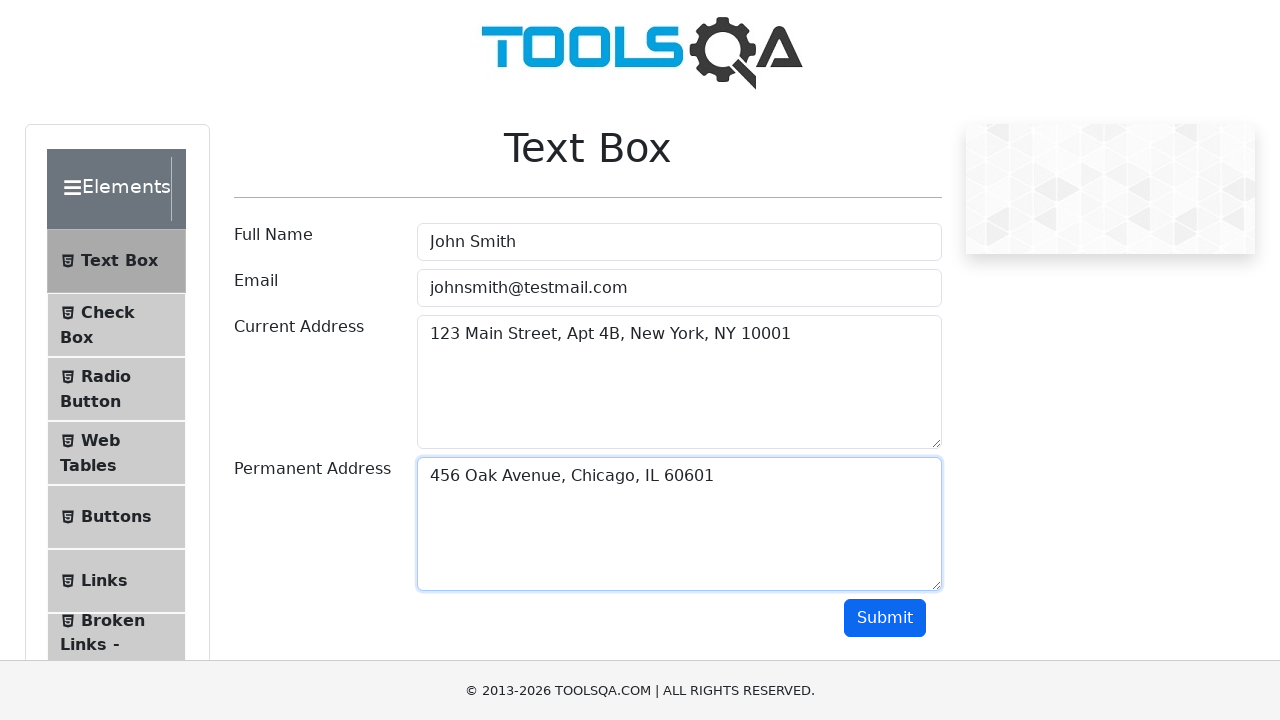

Form submission output appeared on the page
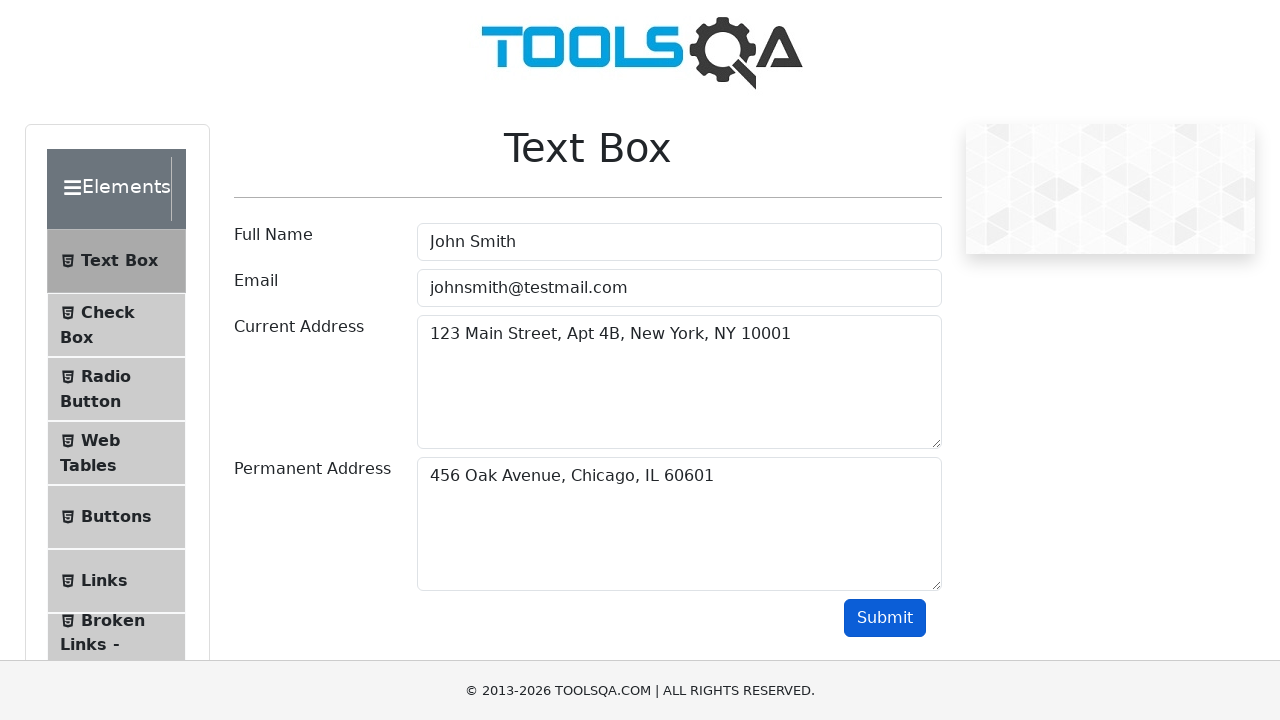

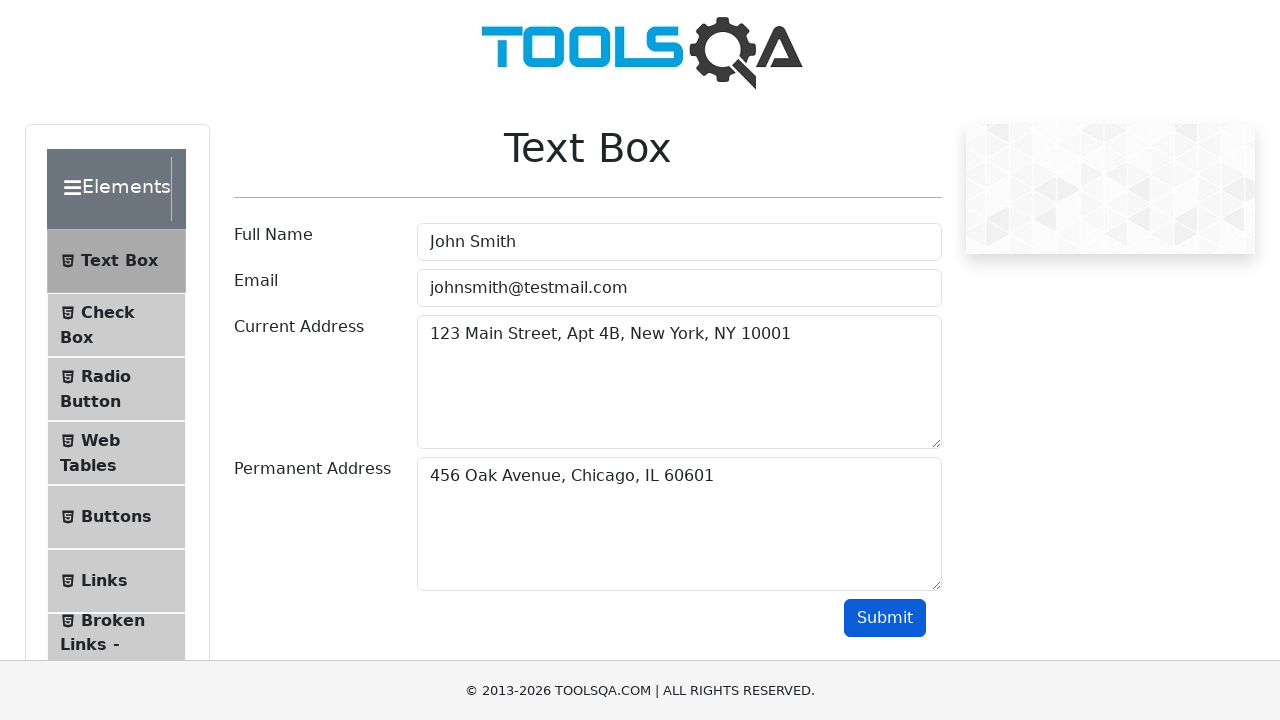